Navigates to a login page and uses JavaScript to modify the page title text element, demonstrating DOM manipulation capabilities.

Starting URL: https://nikita-filonov.github.io/qa-automation-engineer-ui-course/#/auth/login

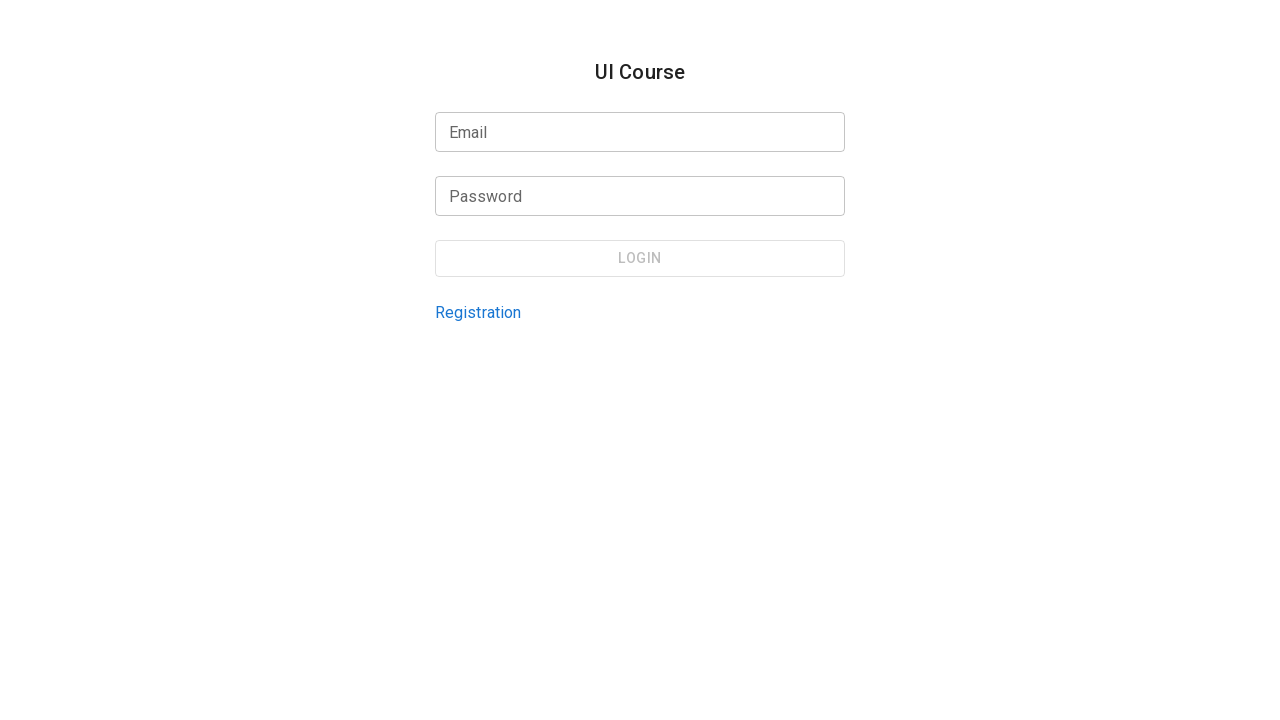

Waited for page to reach networkidle load state
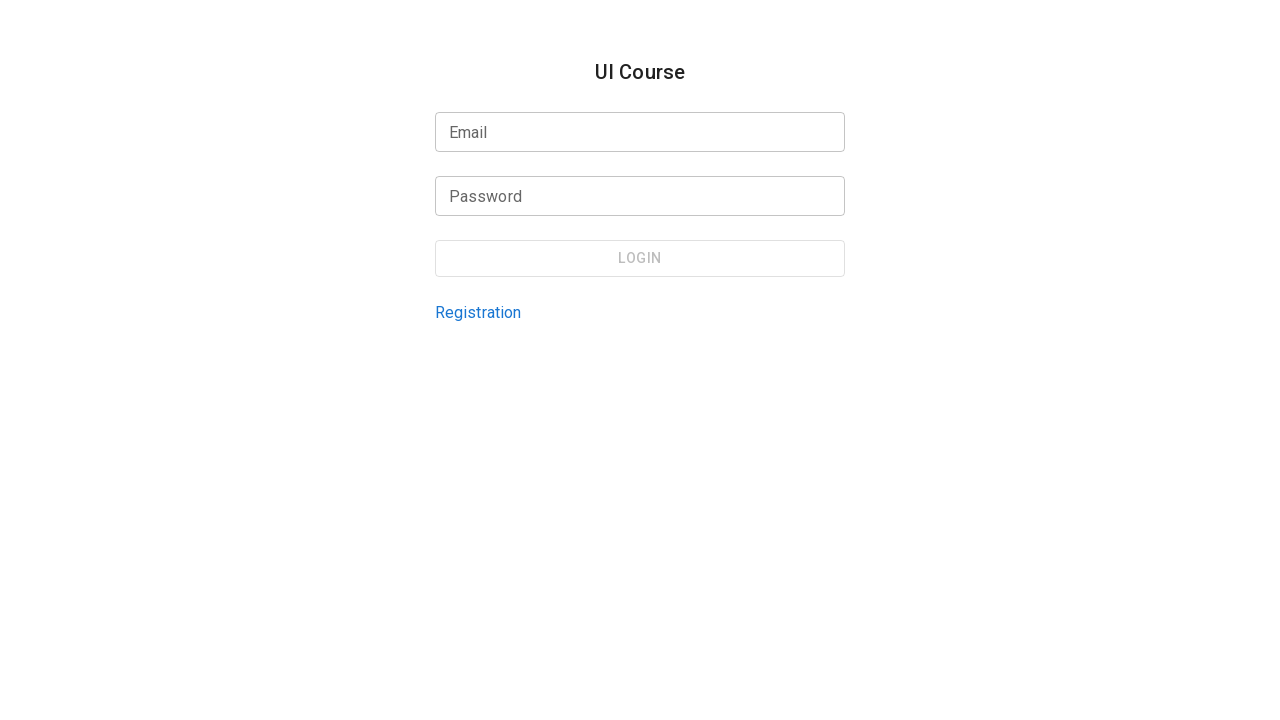

Executed JavaScript to modify page title text element to 'New Text'
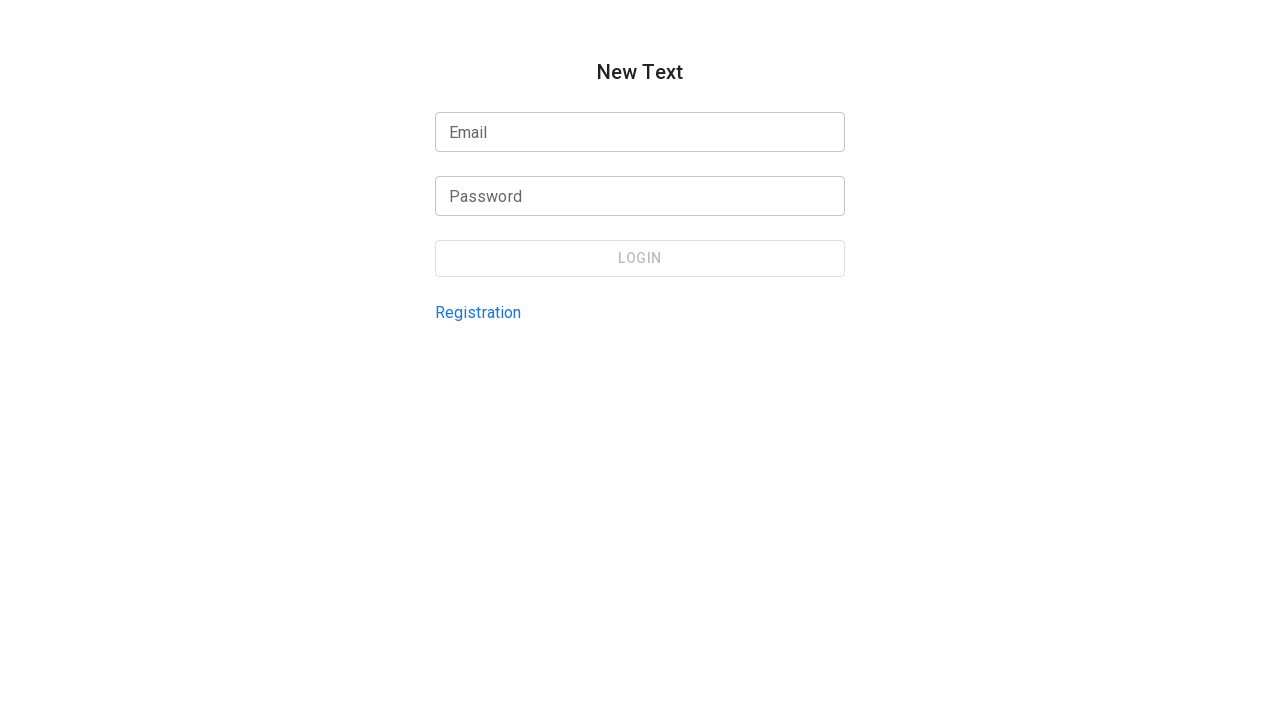

Verified that the title text element is present after DOM manipulation
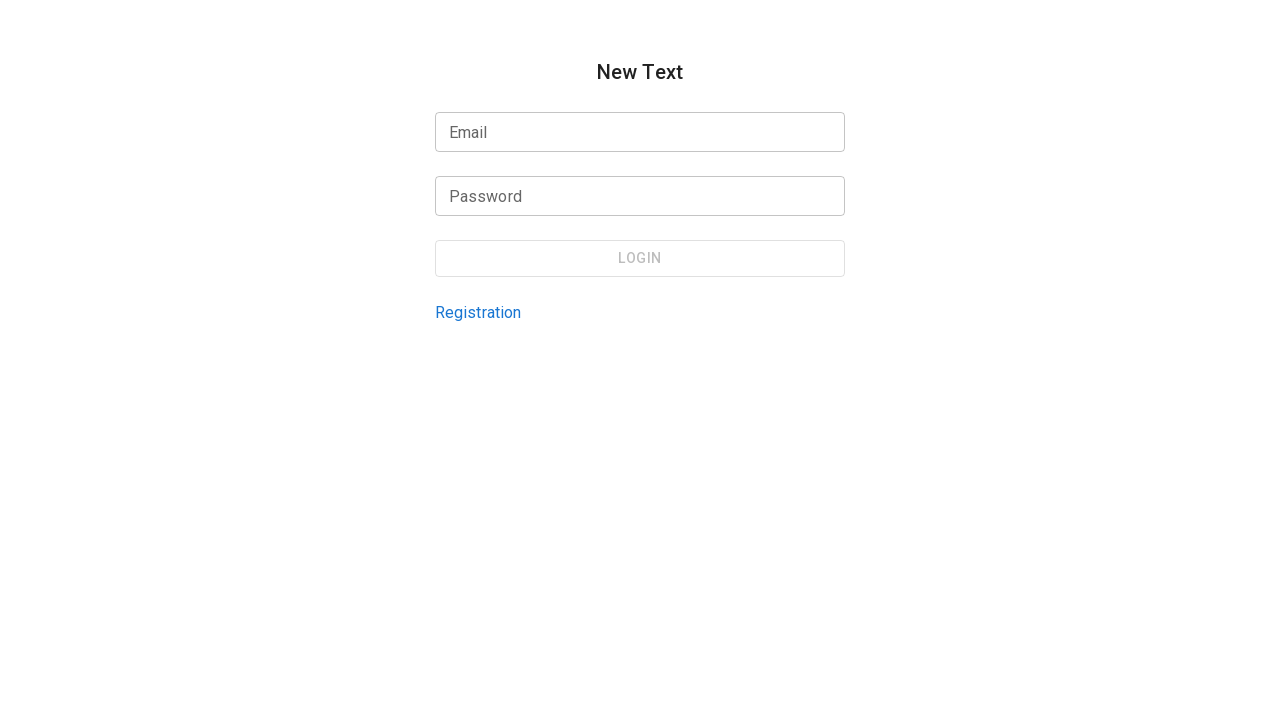

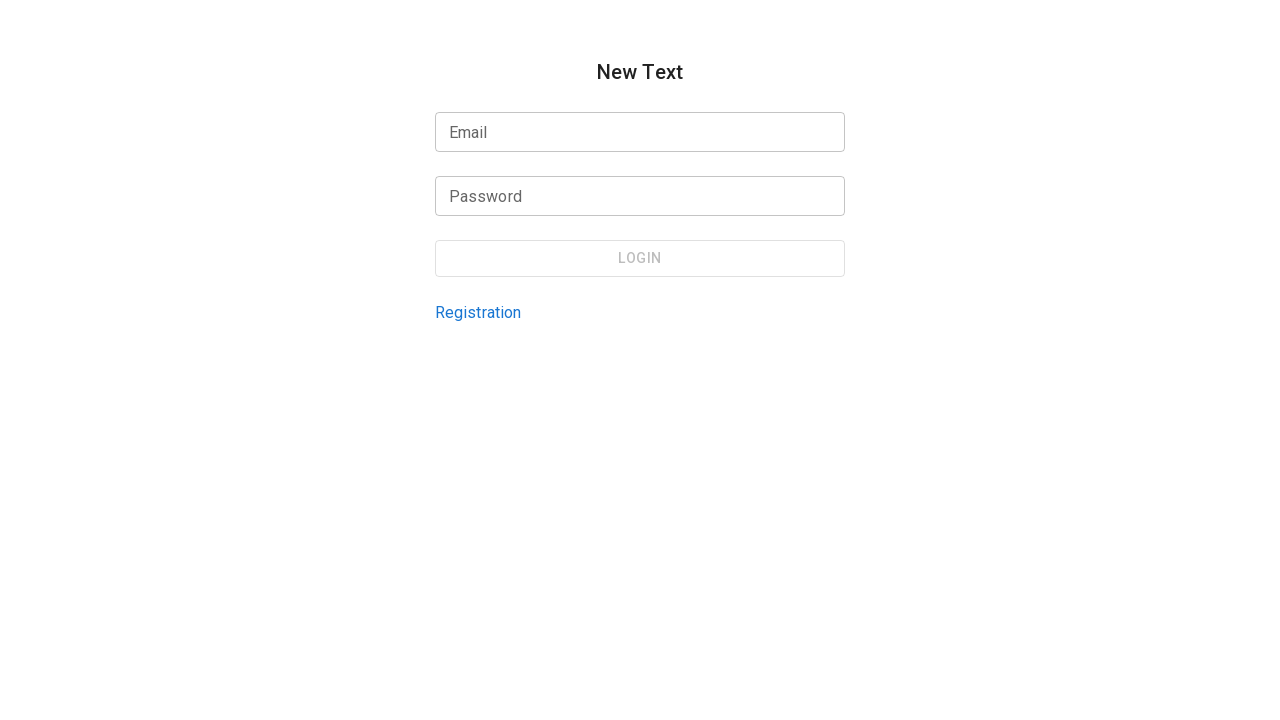